Tests getting text from a JavaScript confirm alert, dismissing it, and verifying the alert text content

Starting URL: https://the-internet.herokuapp.com/javascript_alerts

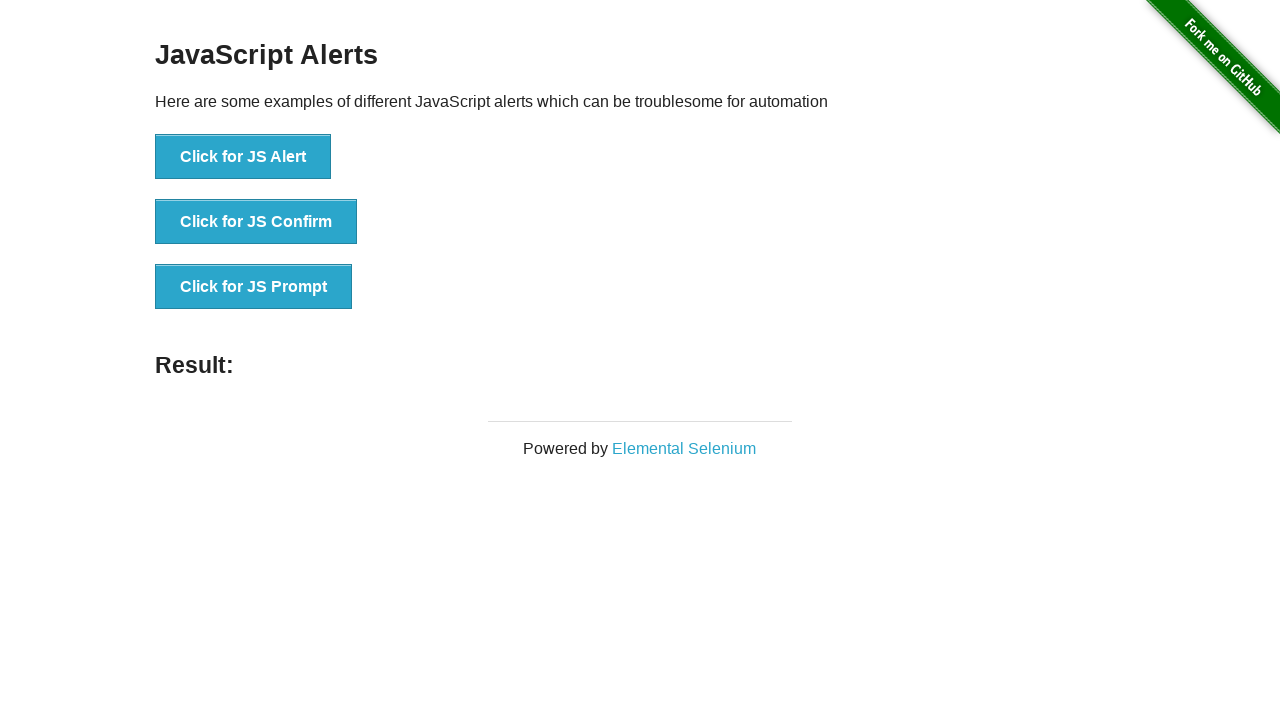

Clicked button to trigger JS Confirm alert at (256, 222) on button[onclick='jsConfirm()']
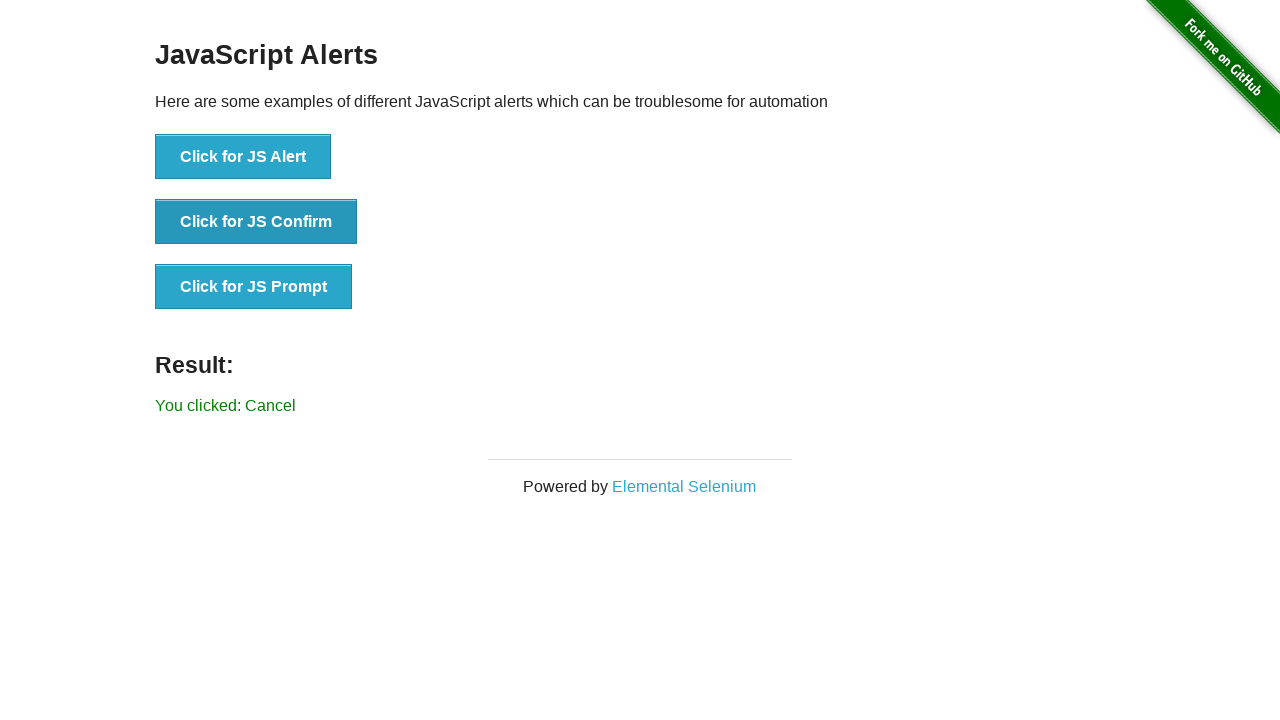

Registered dialog handler to capture and dismiss alert
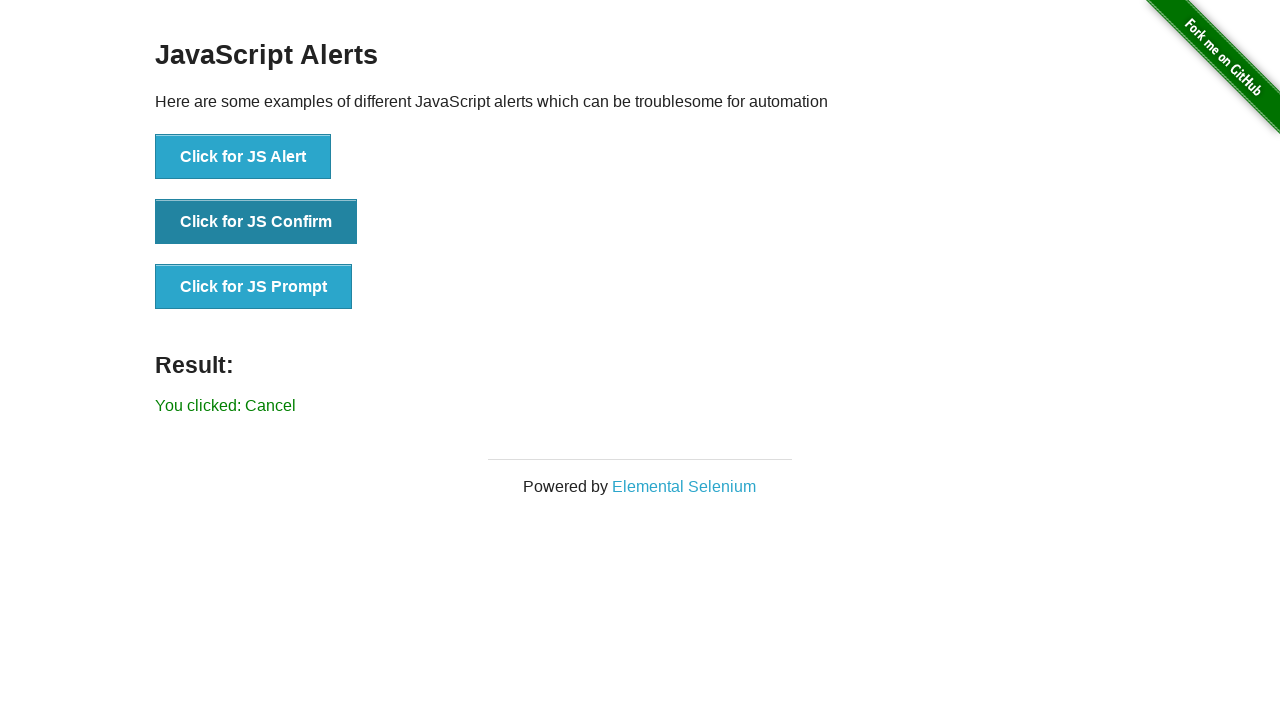

Clicked button again to trigger alert and invoke handler at (256, 222) on button[onclick='jsConfirm()']
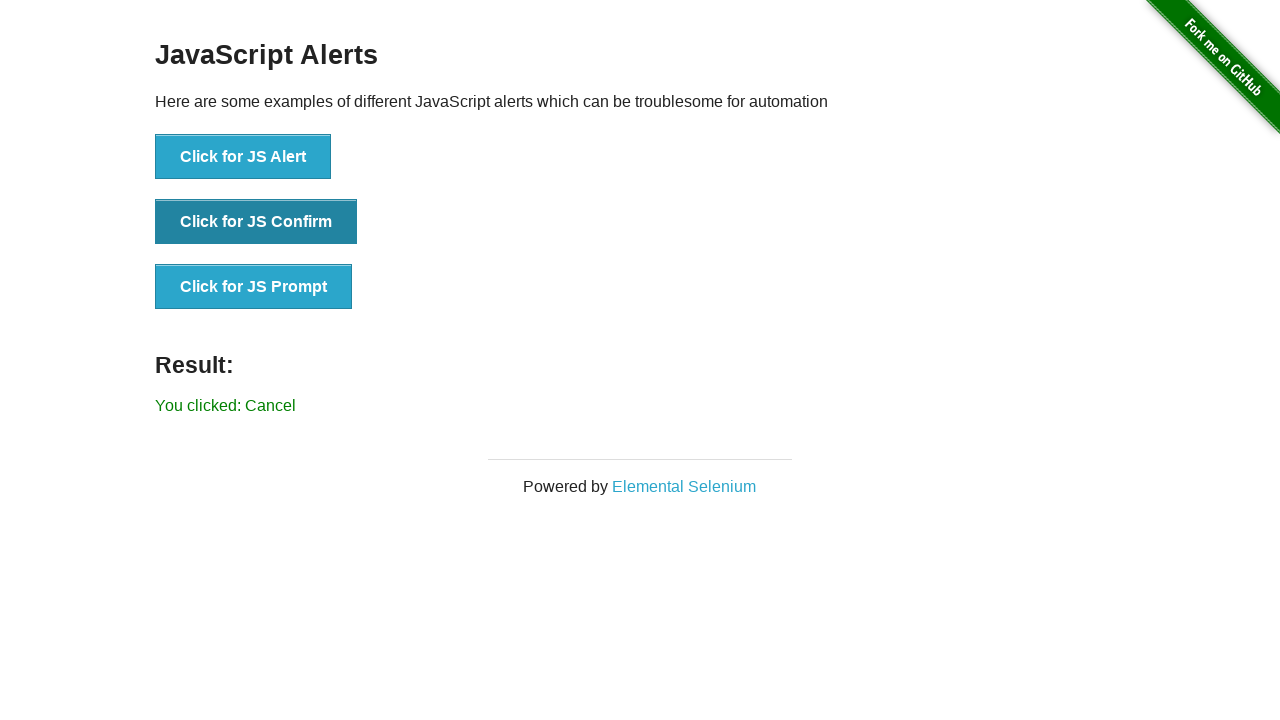

Result element appeared after alert dismissal
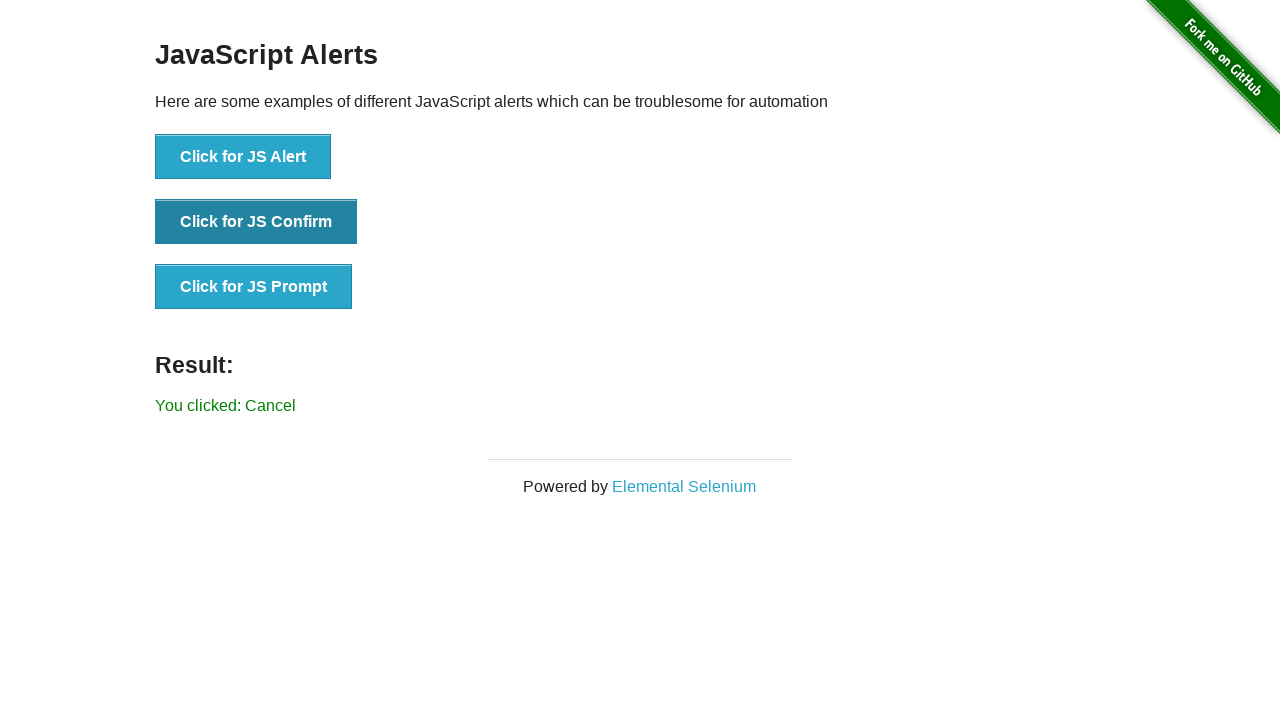

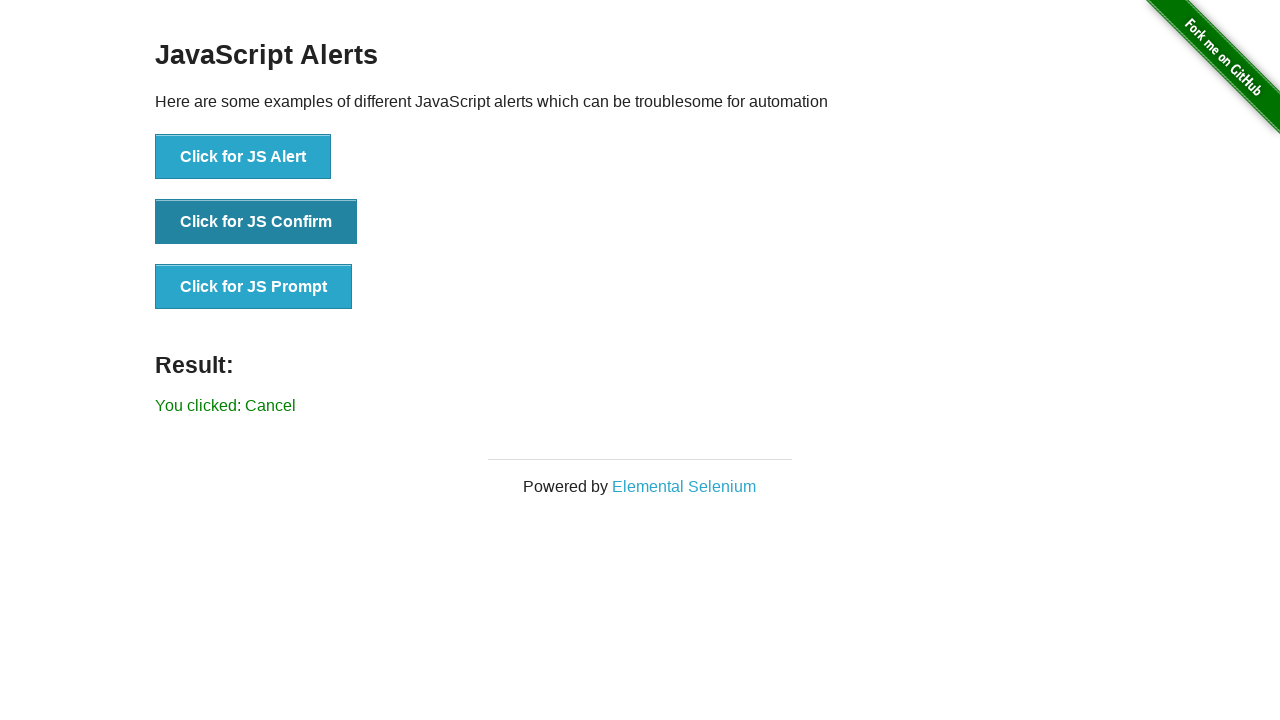